Tests dropdown list functionality by selecting an item from a dropdown menu by index on an HTML forms tutorial page

Starting URL: https://echoecho.com/htmlforms11.htm

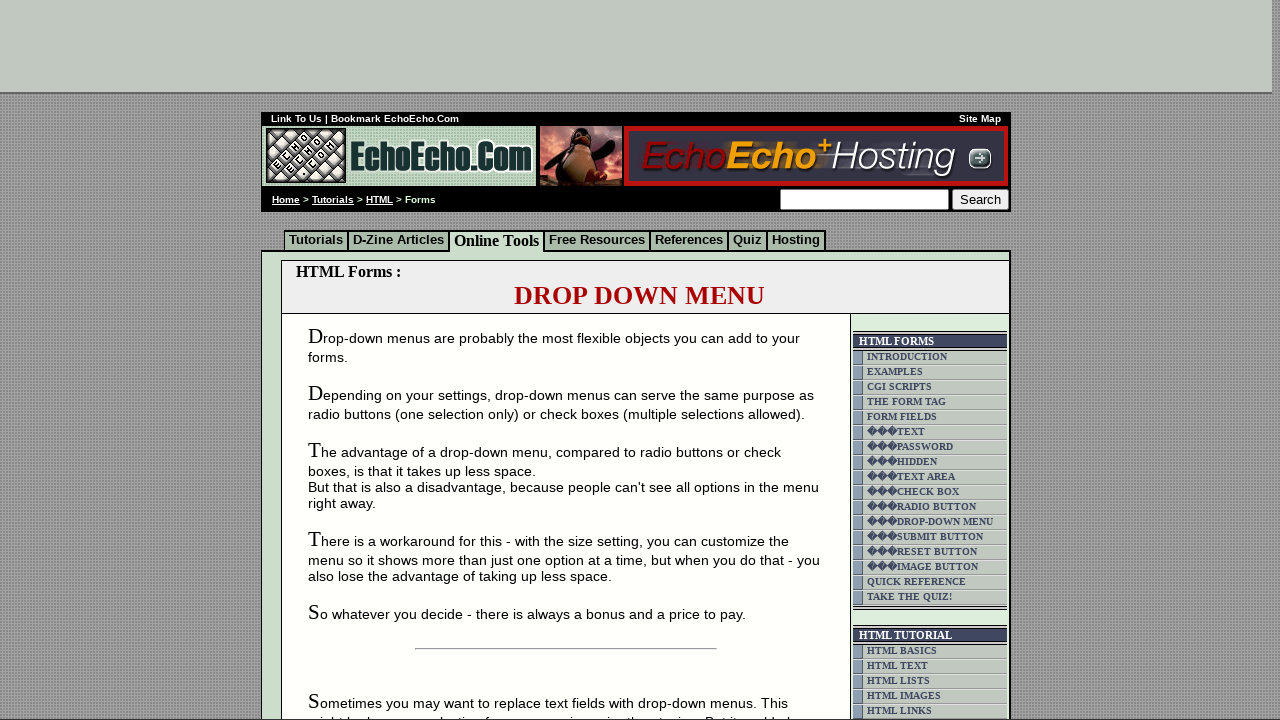

Navigated to HTML forms tutorial page at echoecho.com
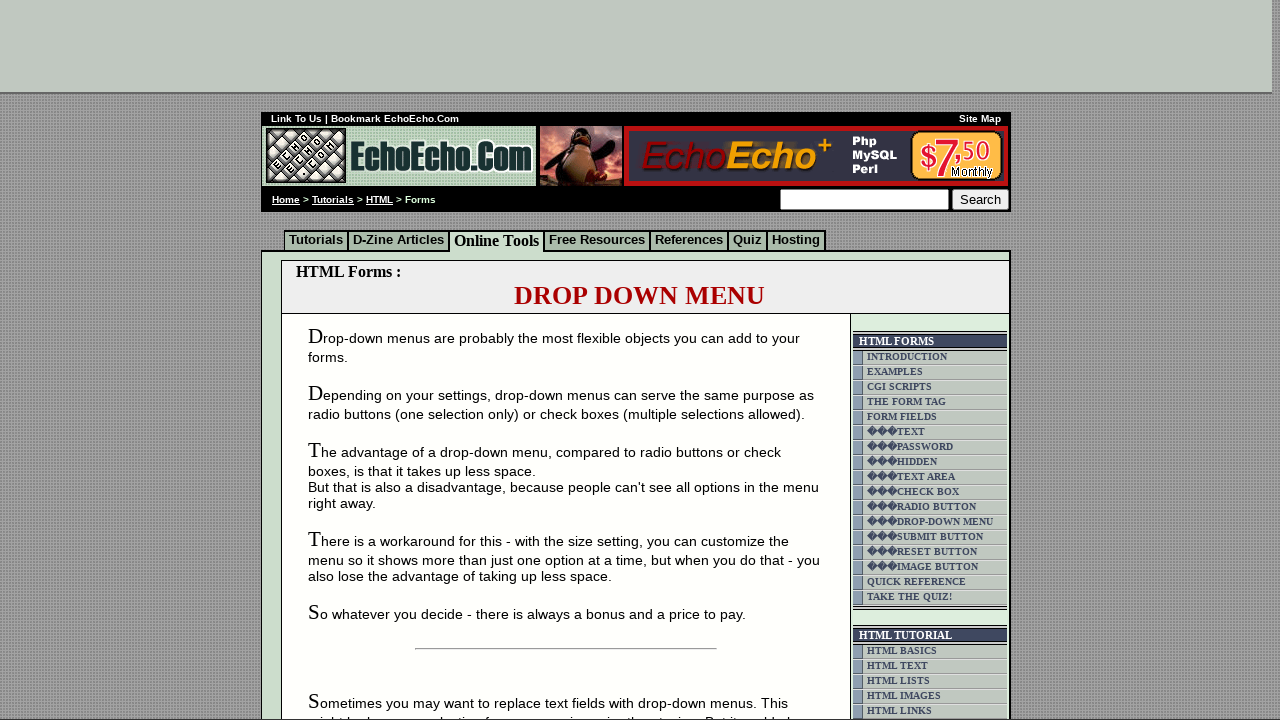

Selected item at index 1 from the dropdown menu on select[name='mydropdown']
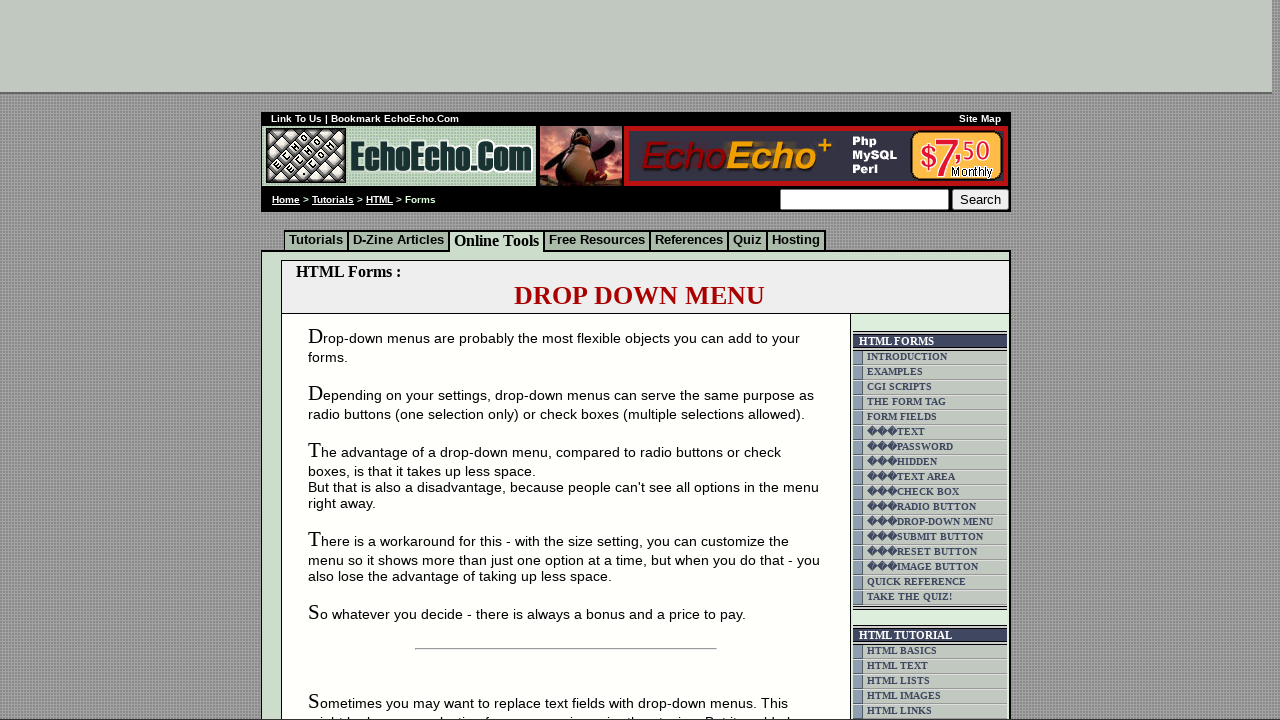

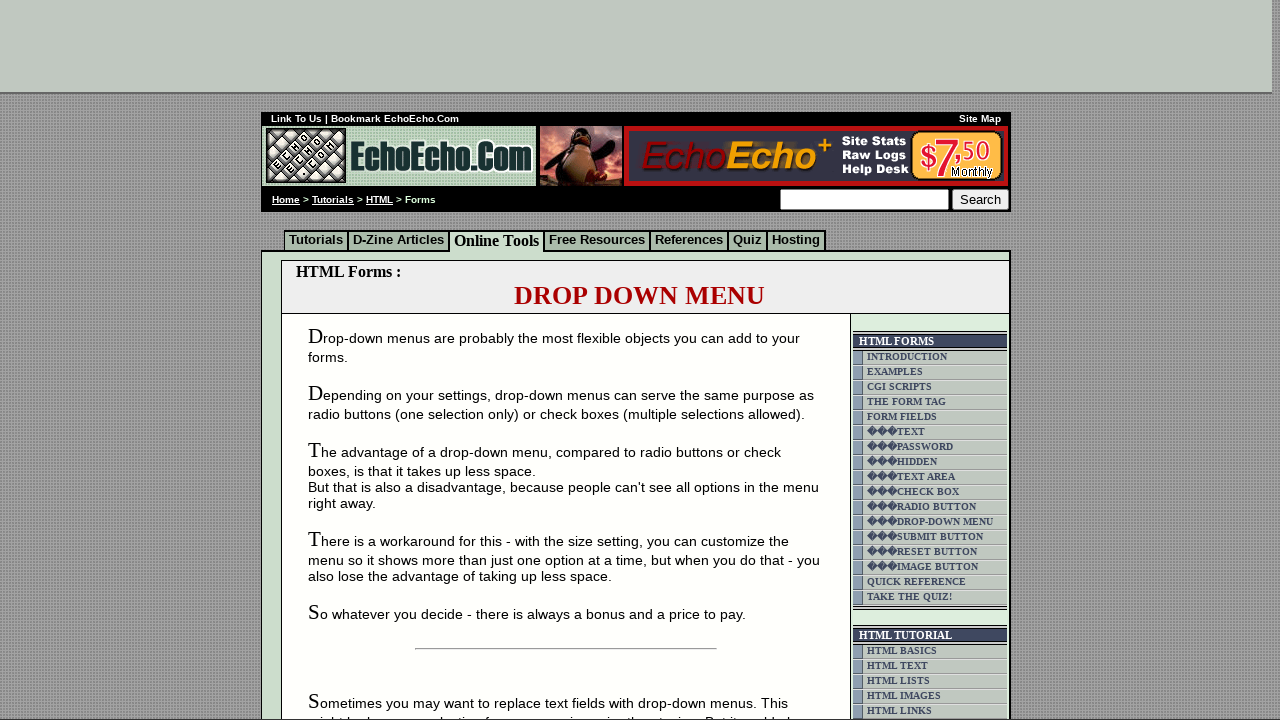